Verifies that the URL is correct after navigating to the Form Authentication page

Starting URL: https://the-internet.herokuapp.com/

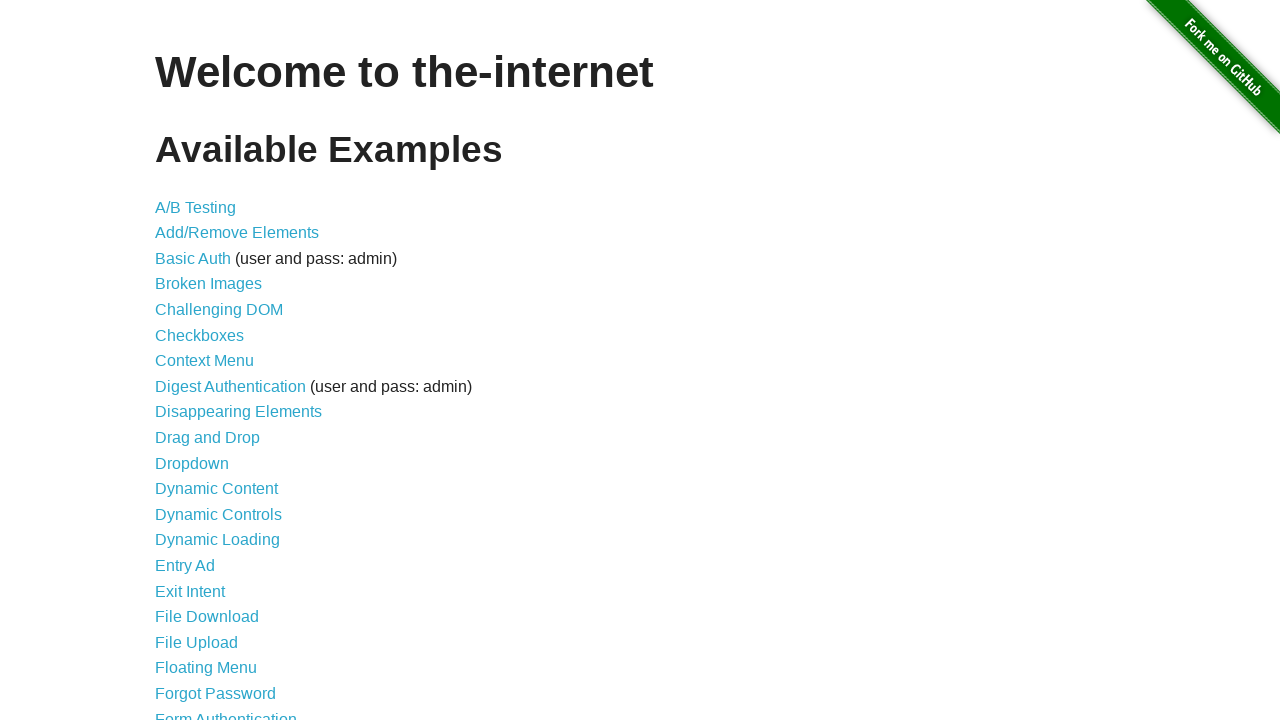

Clicked on Form Authentication link at (226, 712) on xpath=//a[text()='Form Authentication']
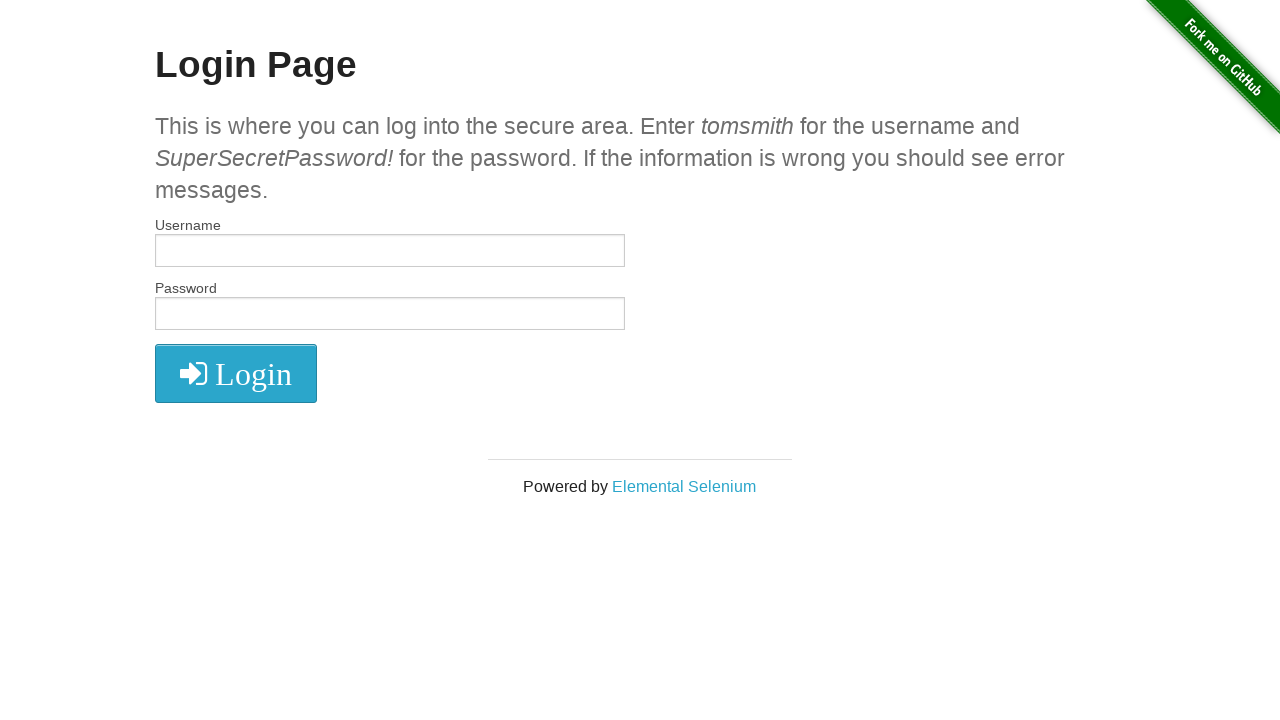

Verified URL is correct: https://the-internet.herokuapp.com/login
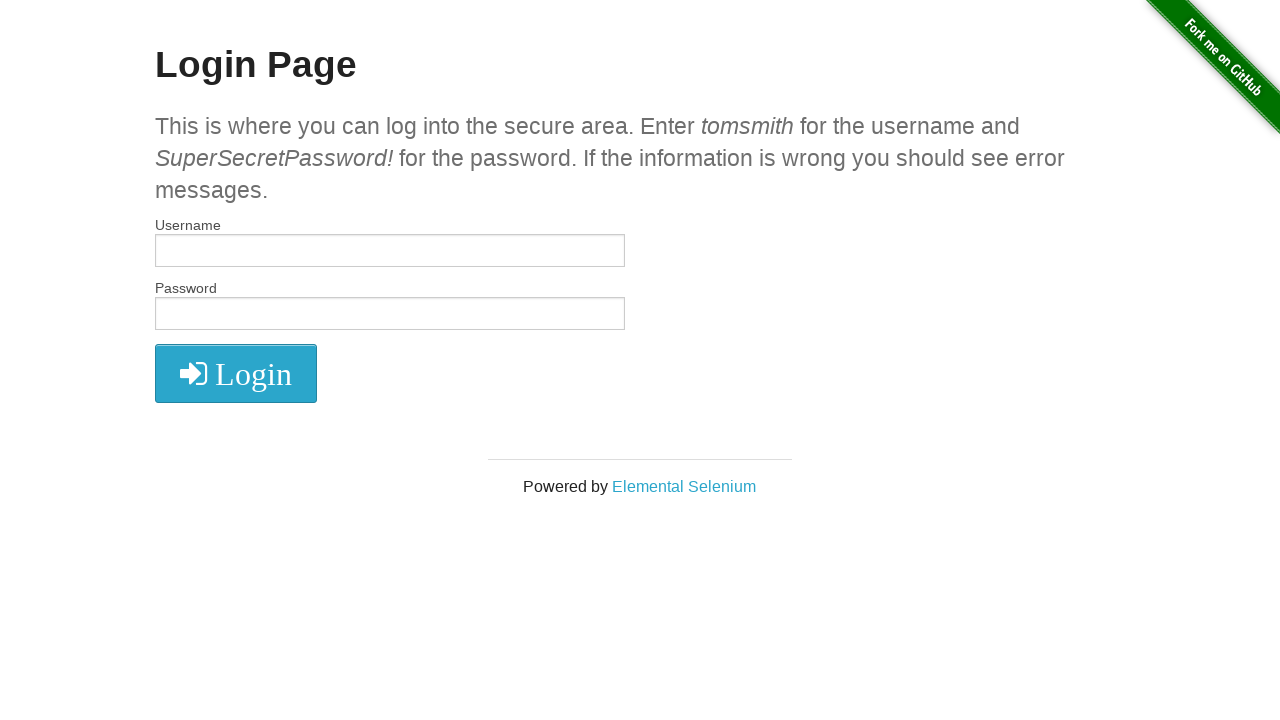

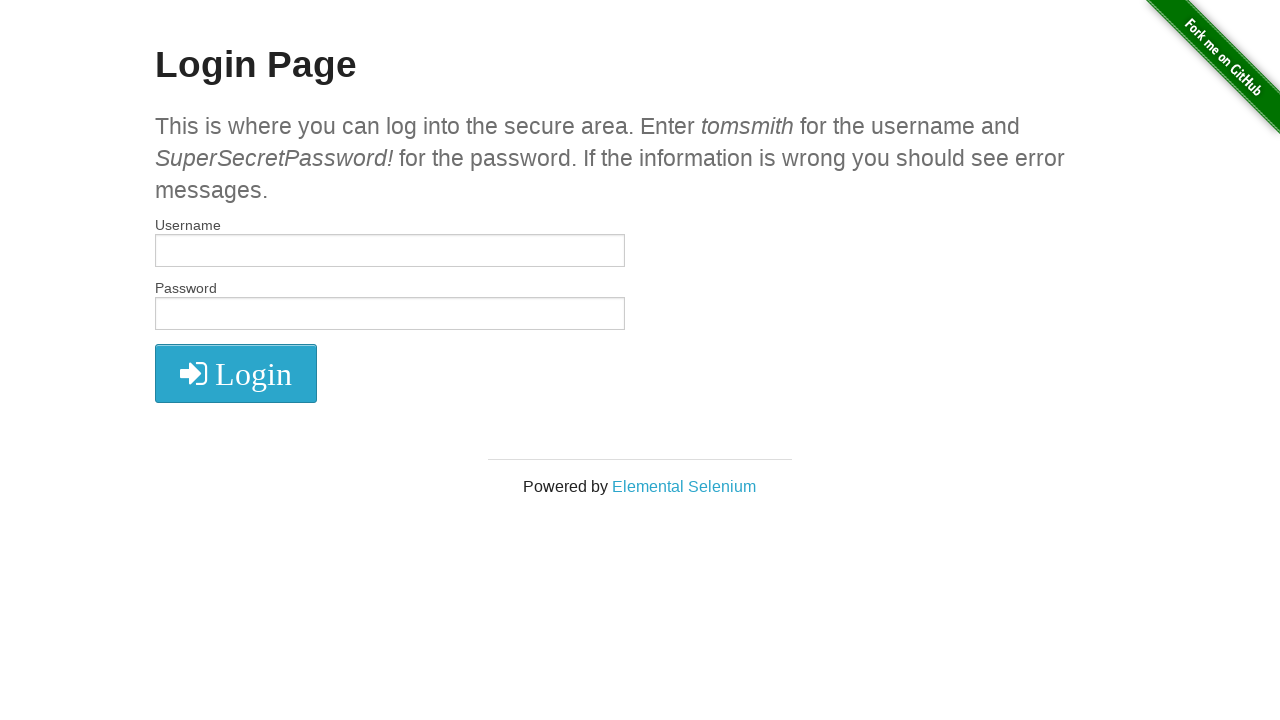